Tests form interaction on DemoQA text box page by filling the username field and clicking submit button using Actions class methods

Starting URL: https://demoqa.com/text-box

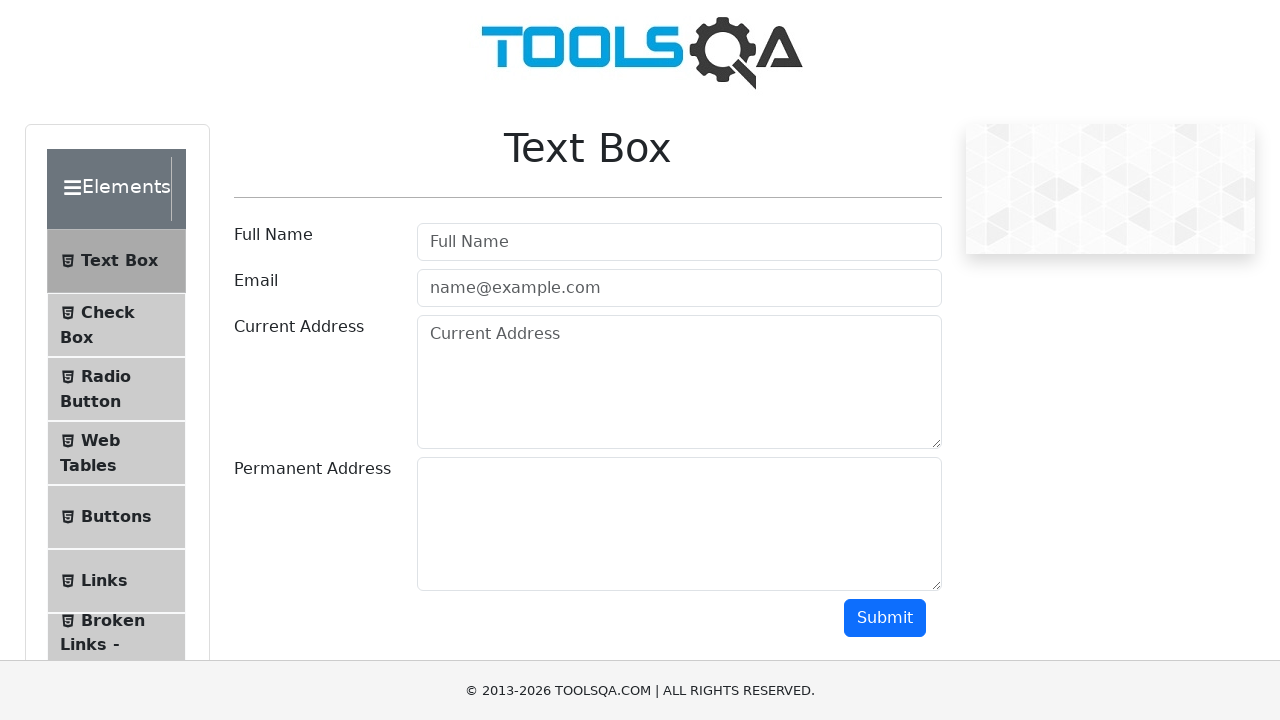

Filled username field with 'Hey Baby' on #userName
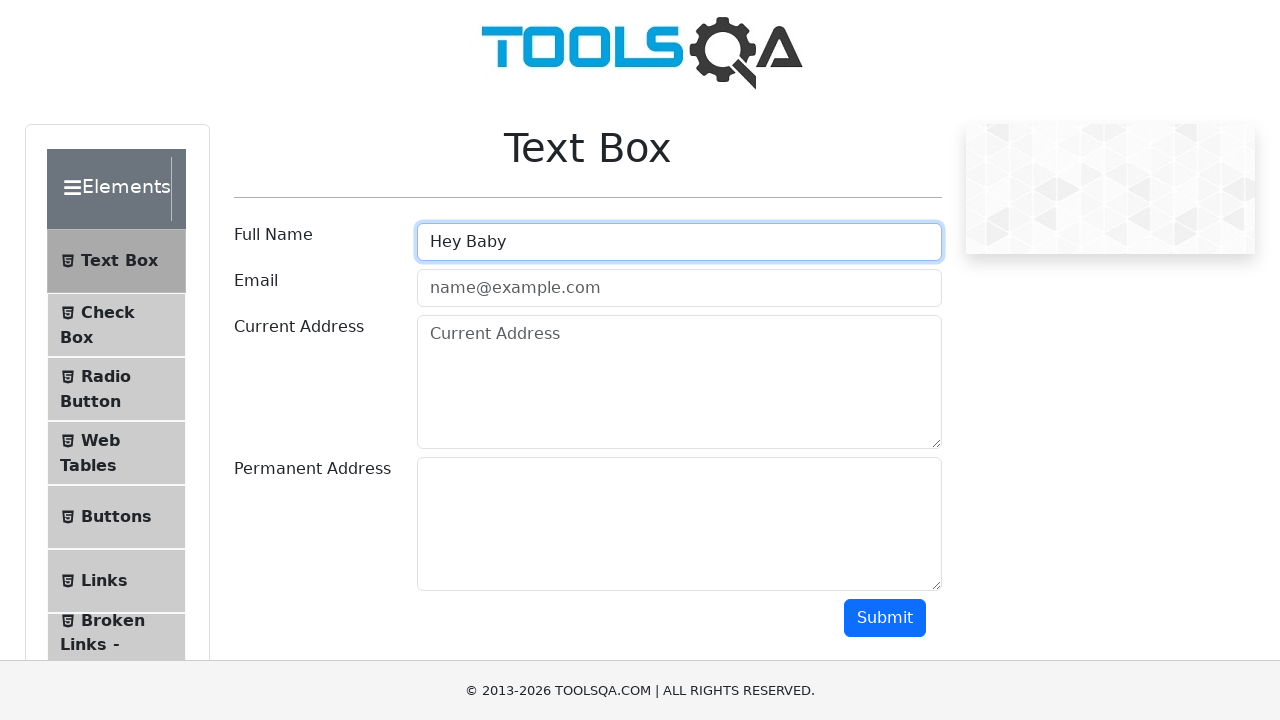

Scrolled to submit button
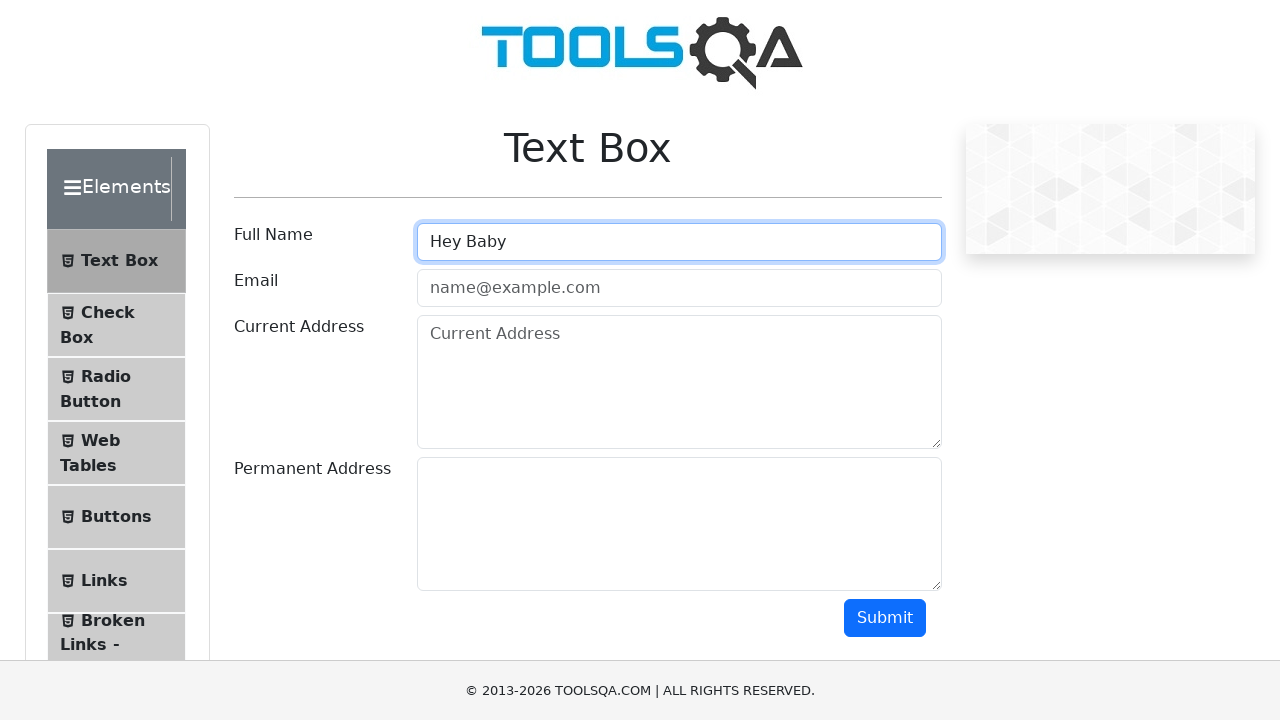

Clicked submit button to submit form at (885, 618) on #submit
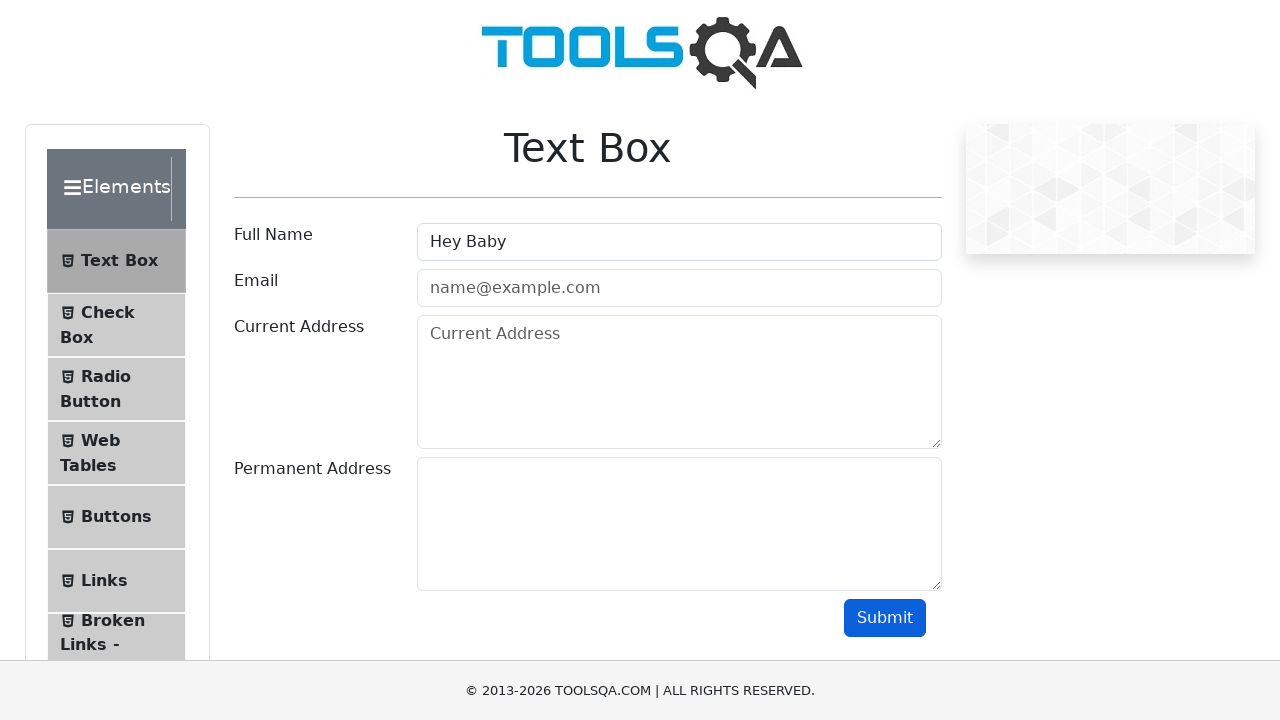

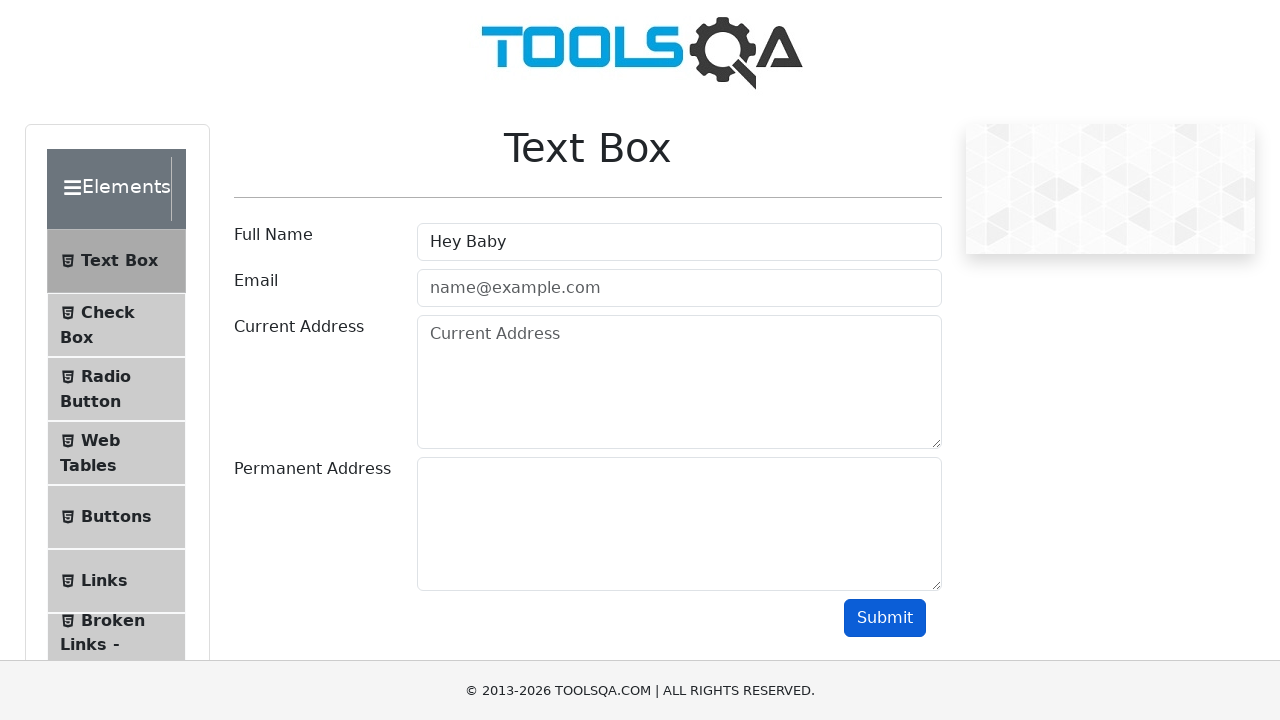